Tests readonly input field has expected value

Starting URL: https://bonigarcia.dev/selenium-webdriver-java/web-form.html

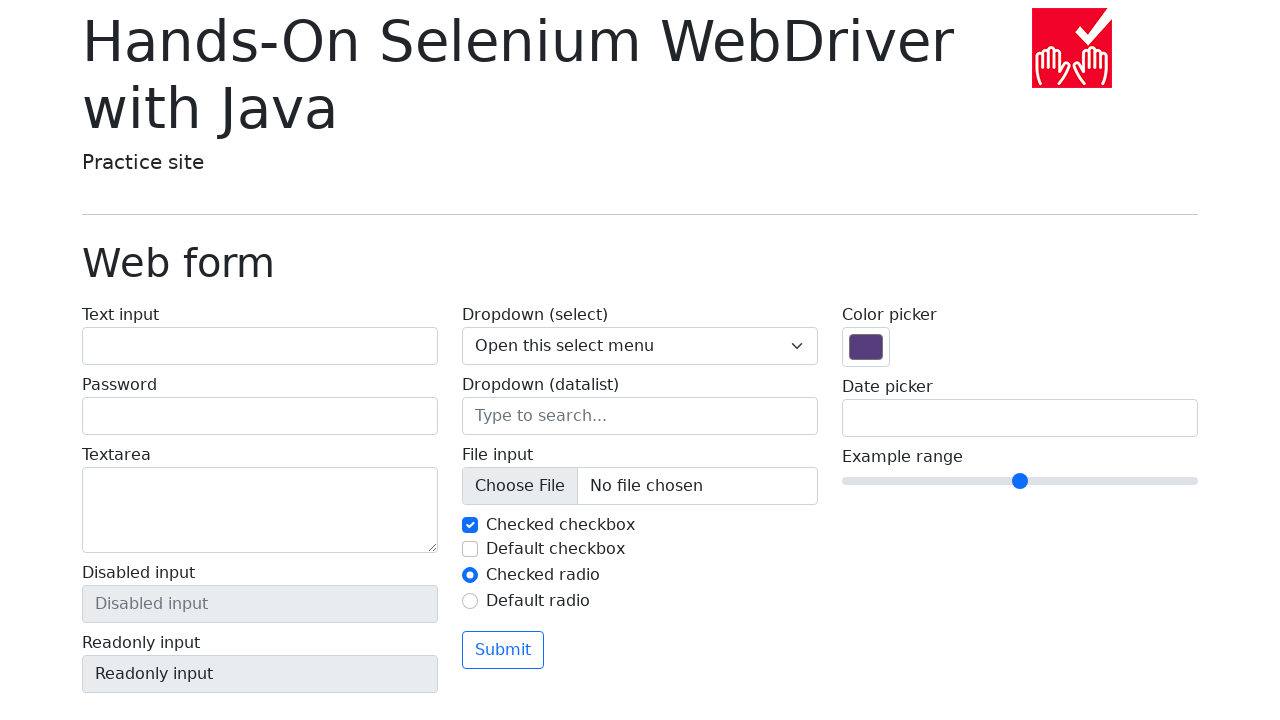

Located readonly input field with name 'my-readonly'
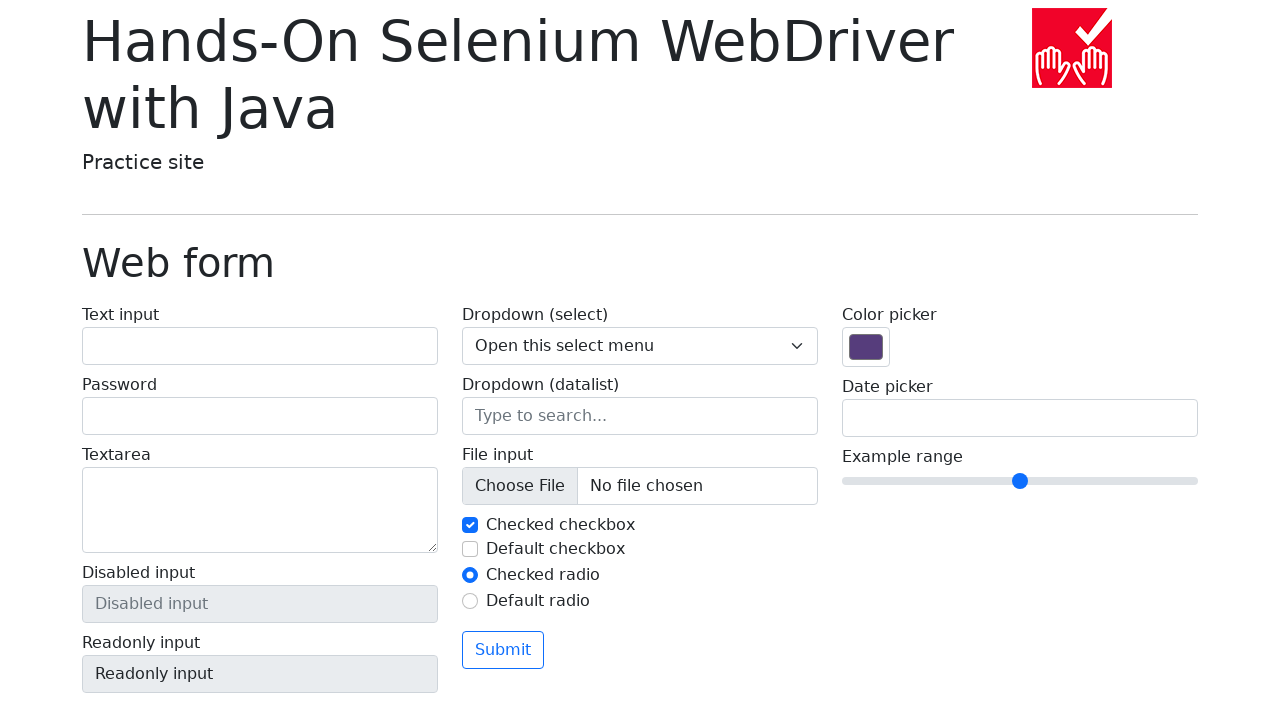

Clicked on readonly input field at (260, 674) on input[name='my-readonly']
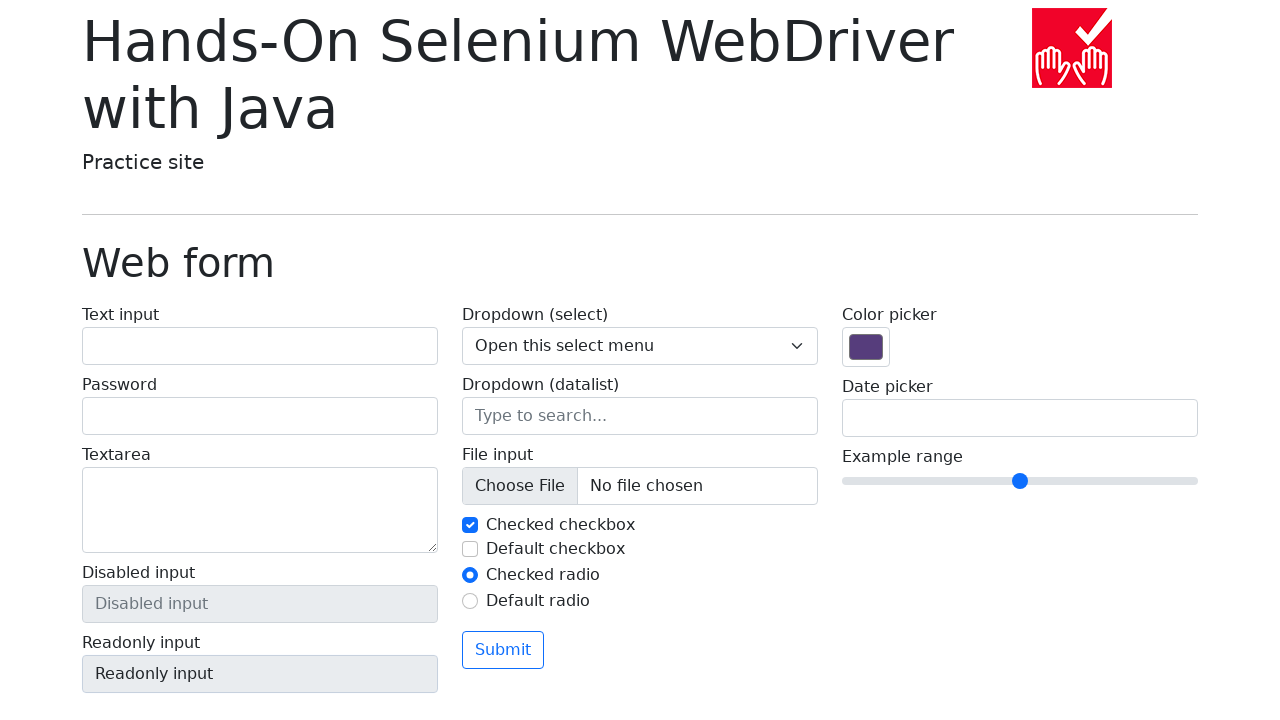

Verified readonly input field has expected value 'Readonly input'
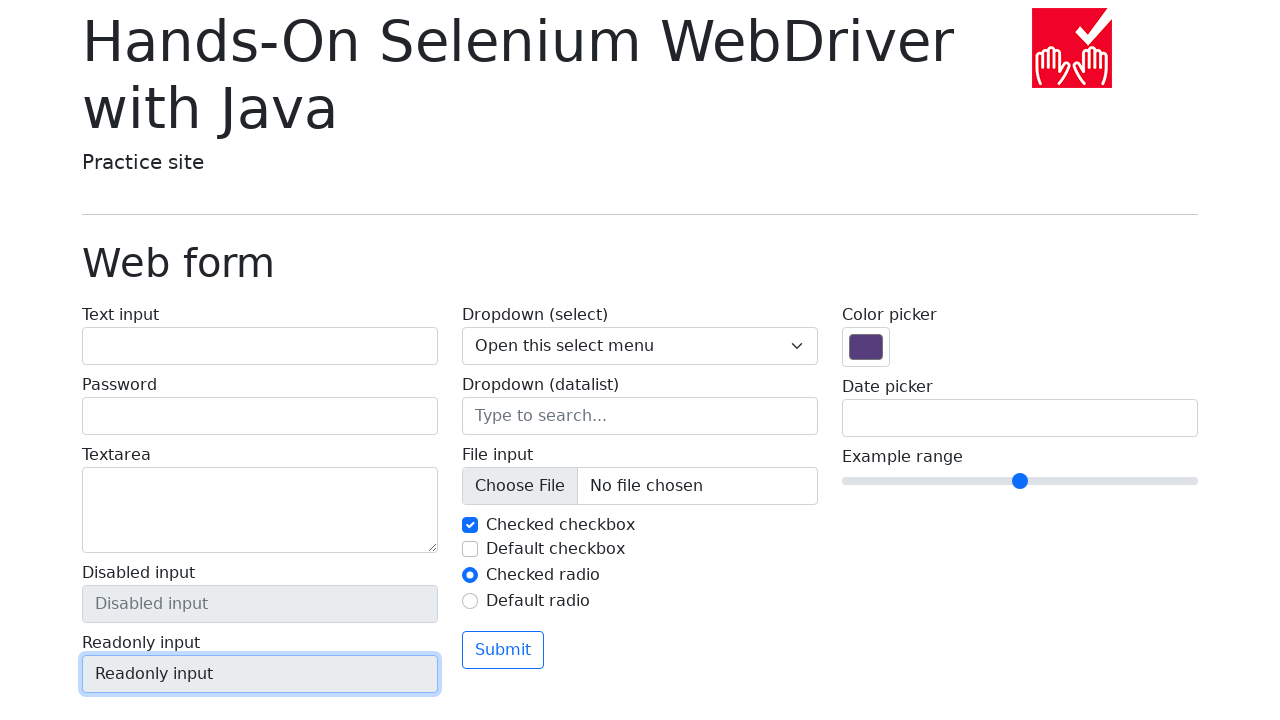

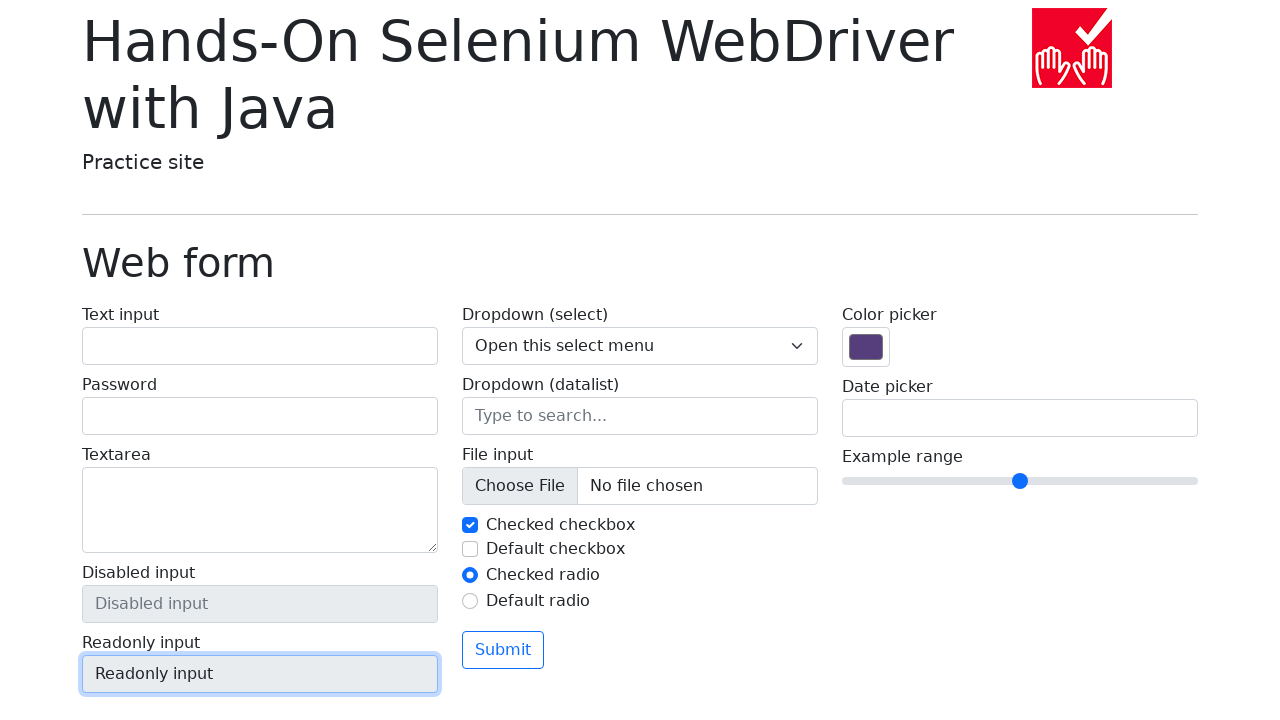